Tests autocomplete functionality by typing "uni" in a search box, selecting "United Kingdom" from suggestions, and verifying the result after clicking submit

Starting URL: https://testcenter.techproeducation.com/index.php?page=autocomplete

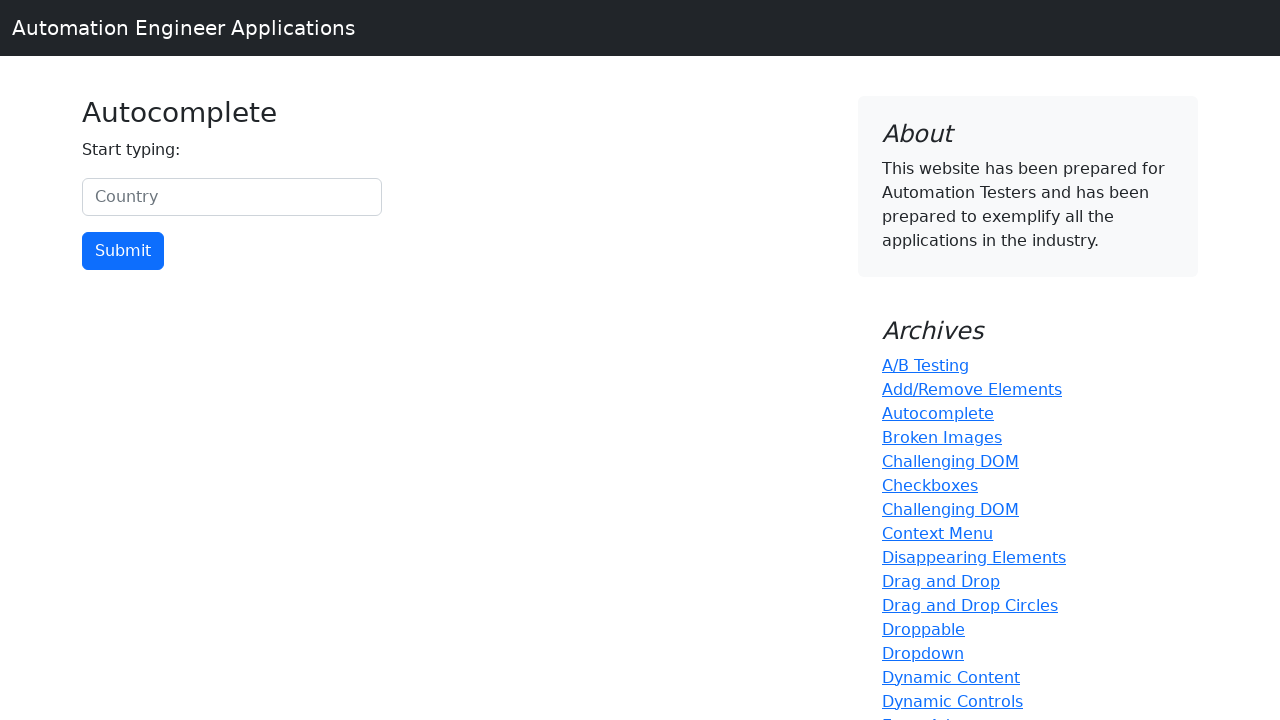

Typed 'uni' in the autocomplete search box on #myCountry
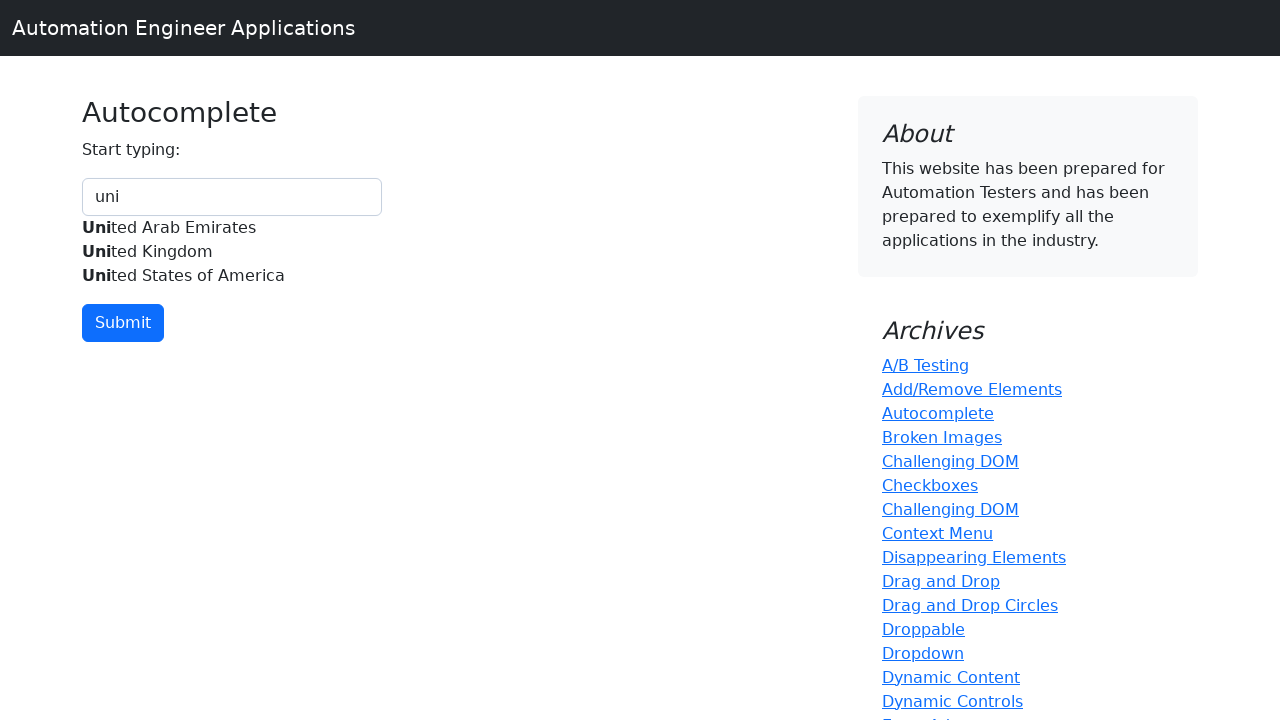

Autocomplete suggestions appeared
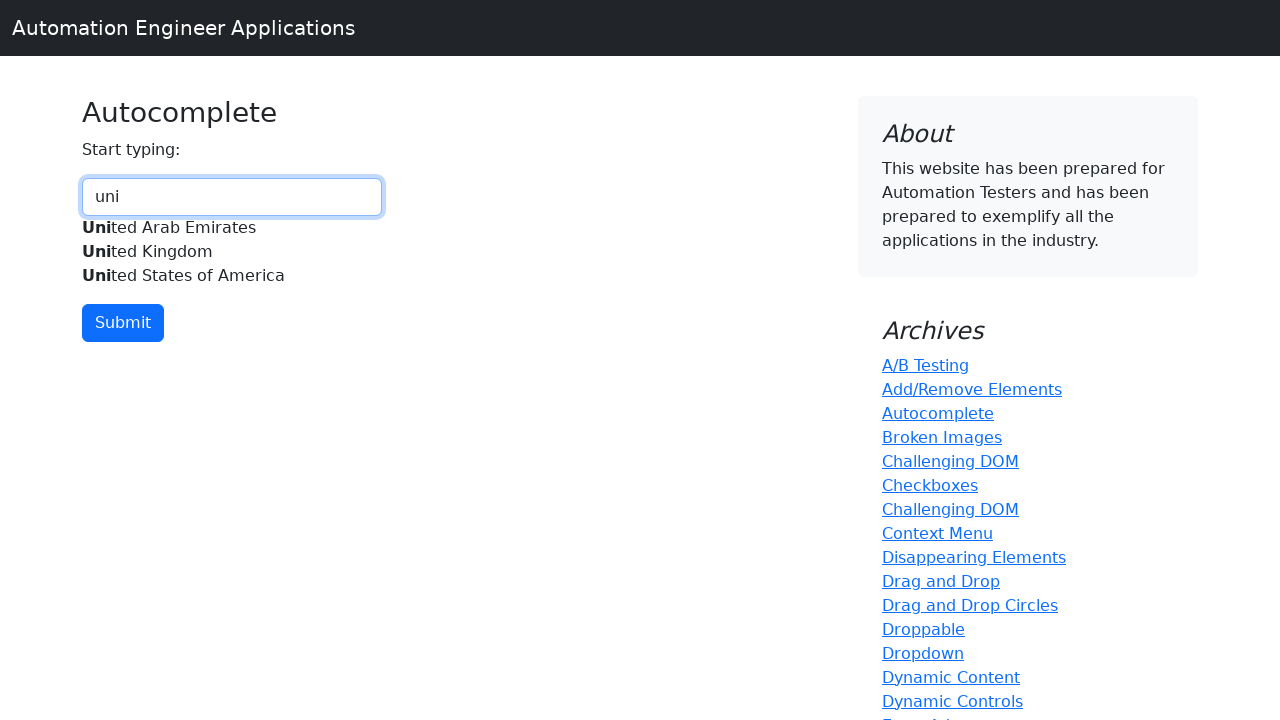

Selected 'United Kingdom' from autocomplete suggestions at (232, 252) on xpath=//div[@id='myCountryautocomplete-list']//div[.='United Kingdom']
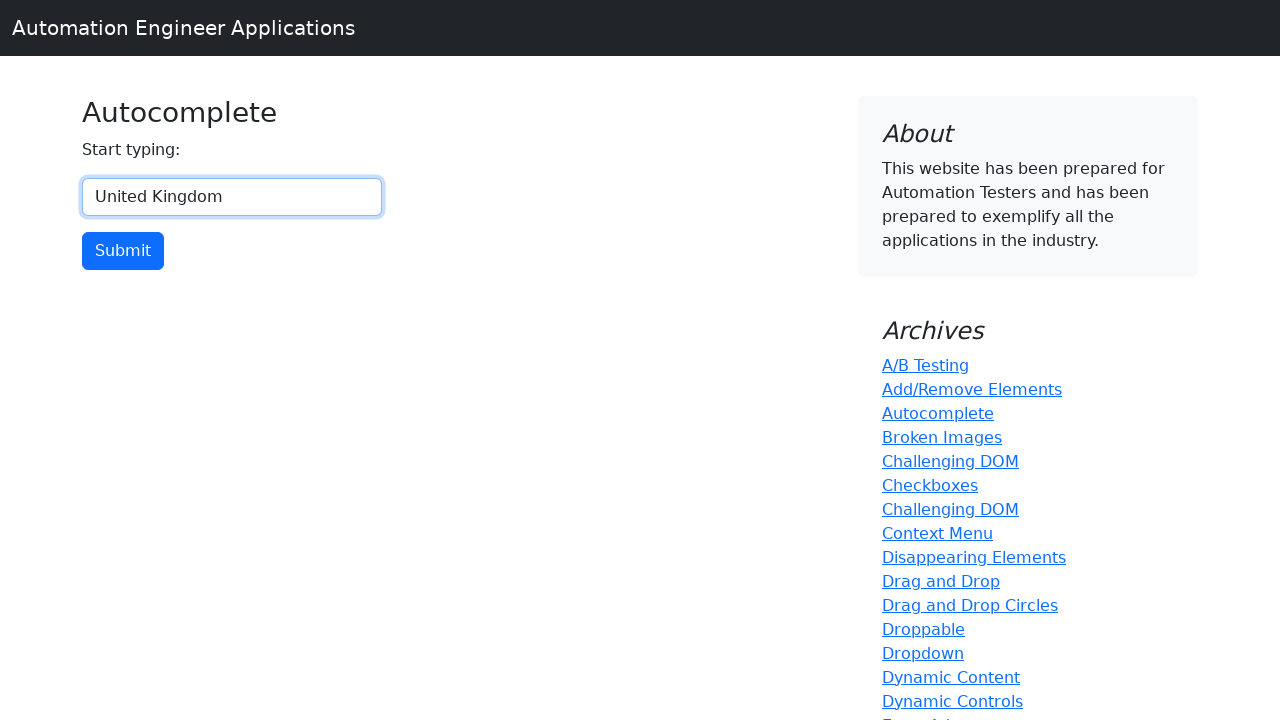

Clicked submit button at (123, 251) on input[type='button']
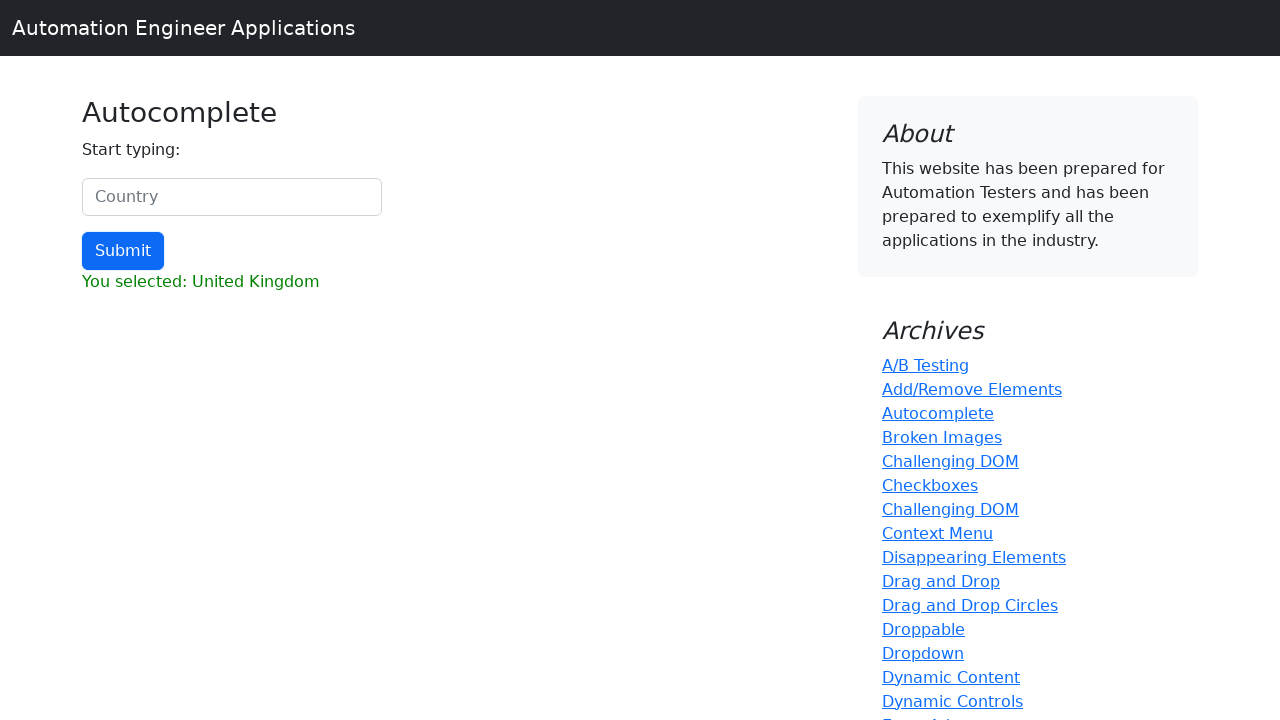

Result element loaded
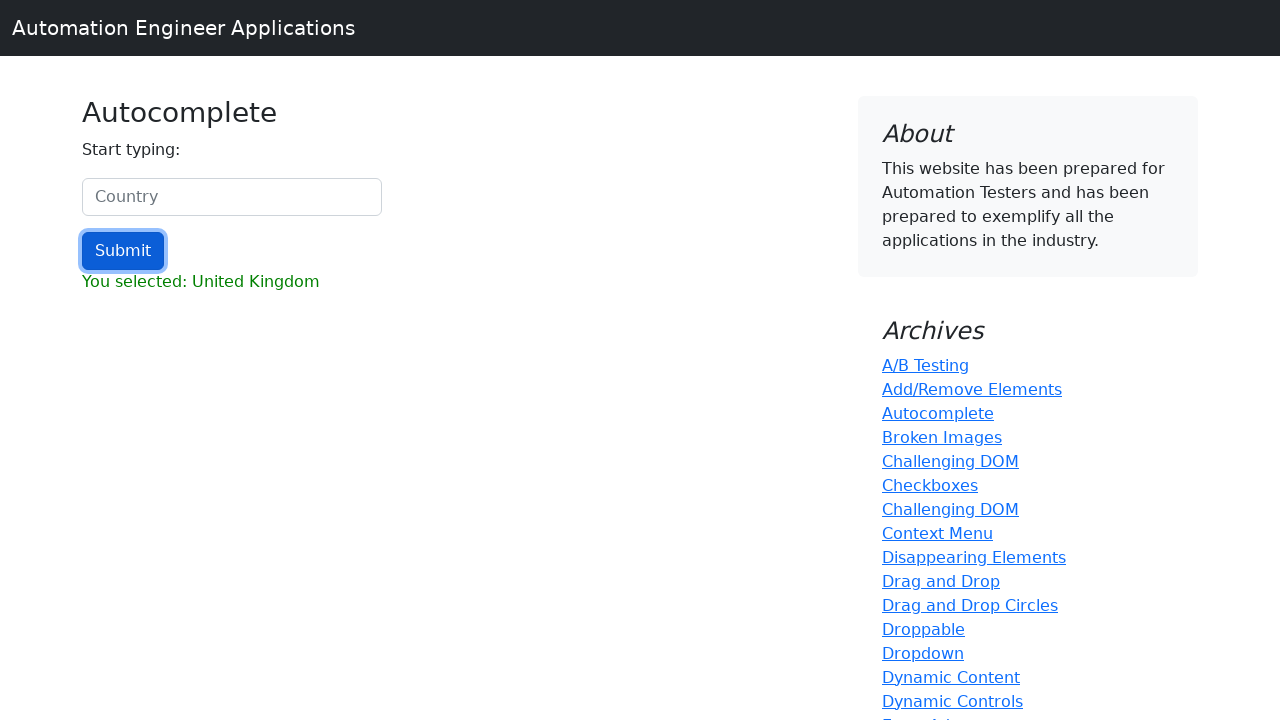

Retrieved result text content
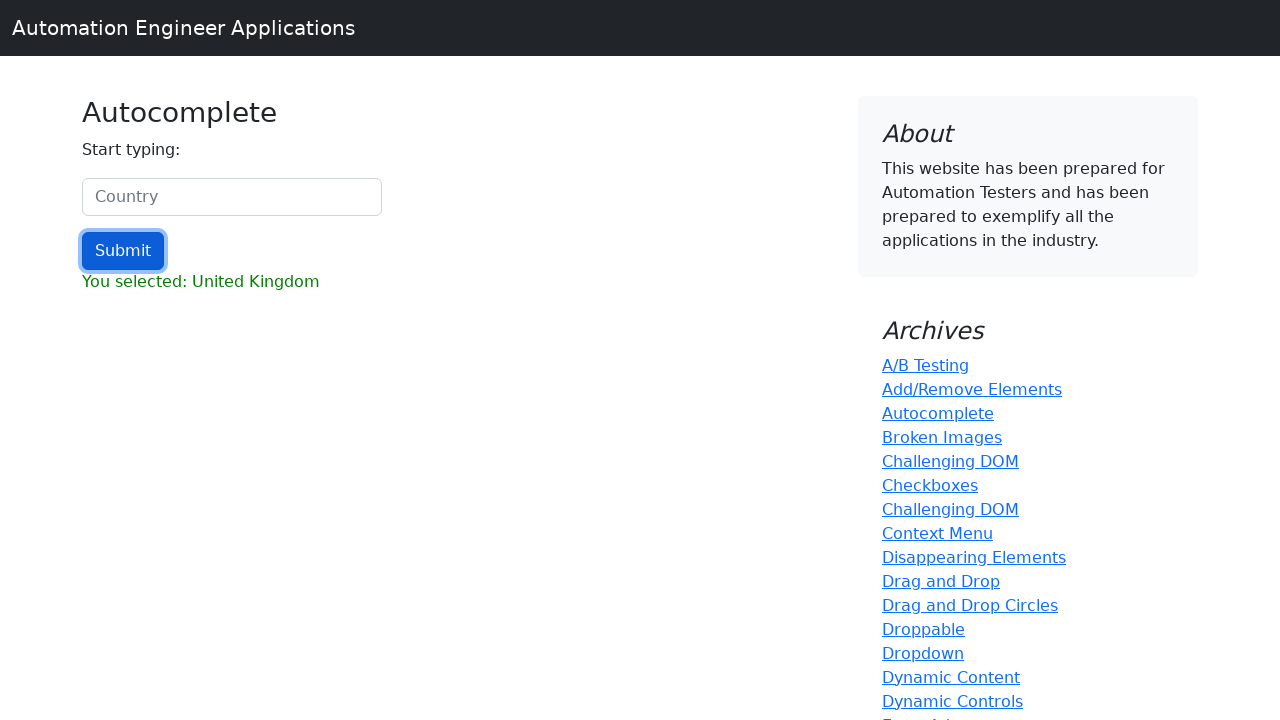

Verified that result contains 'United Kingdom'
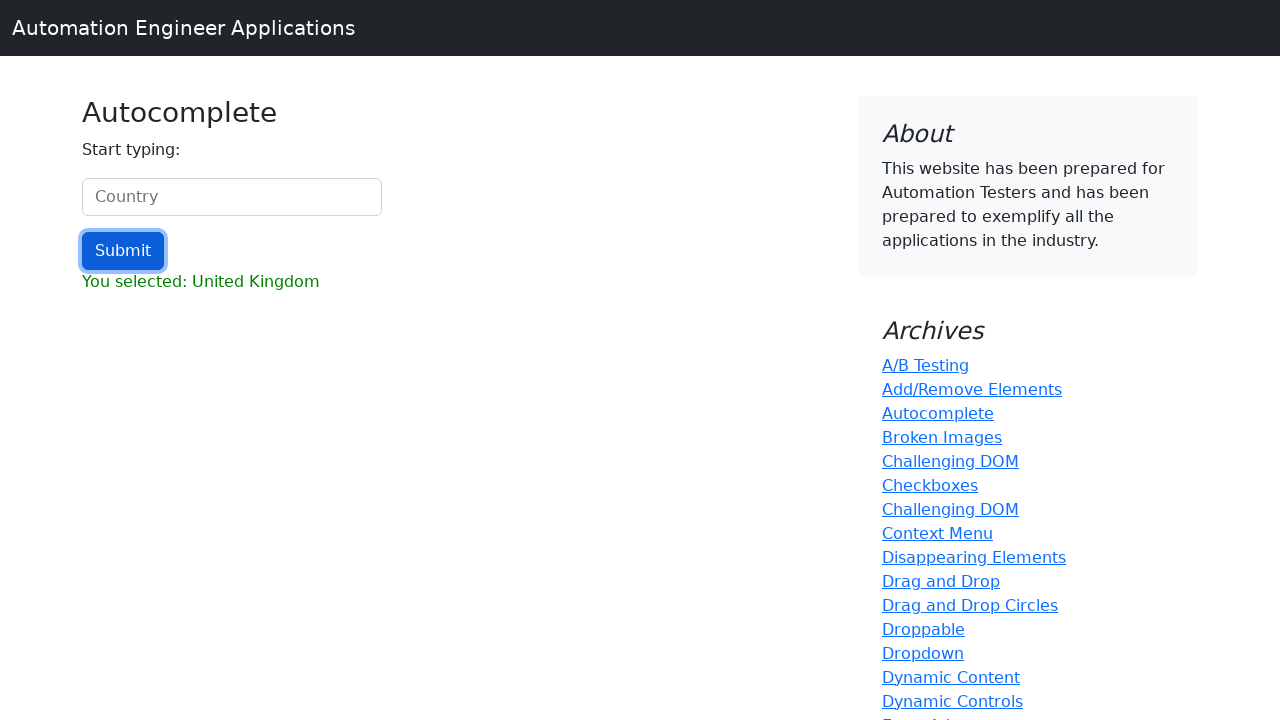

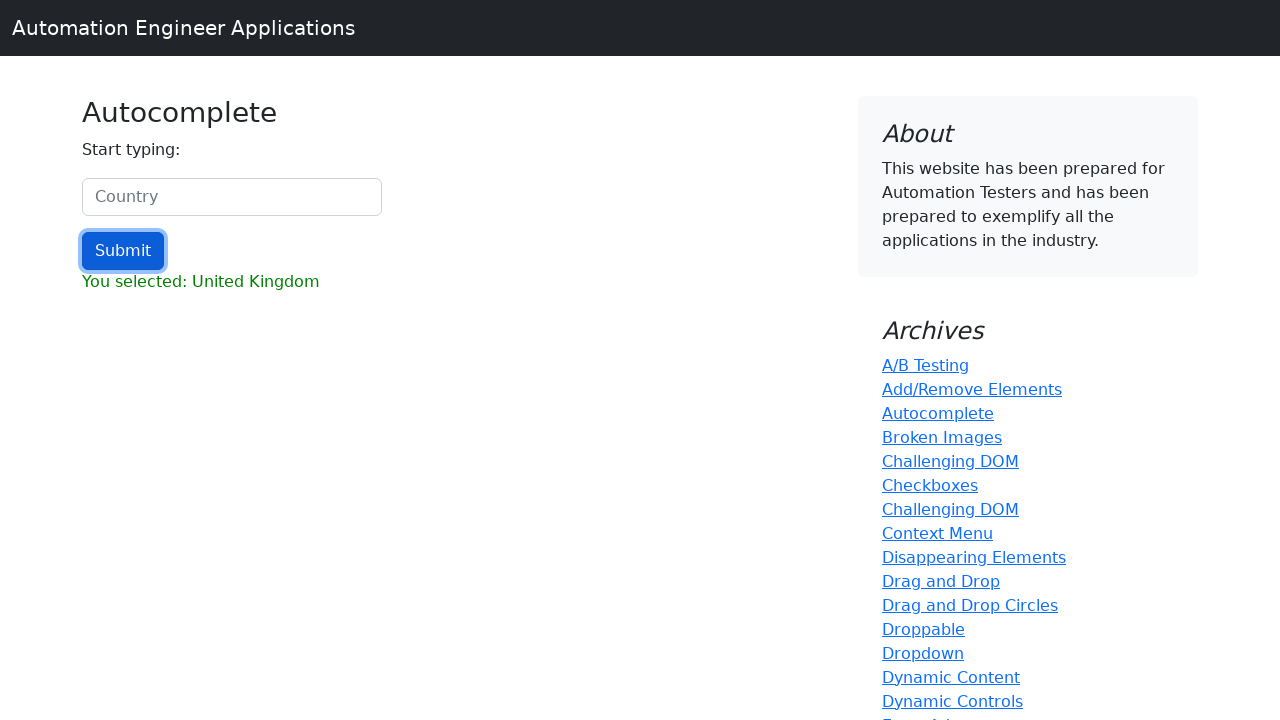